Tests duplicate account error when registering with an existing username

Starting URL: https://elearning-app-rm1o.vercel.app/

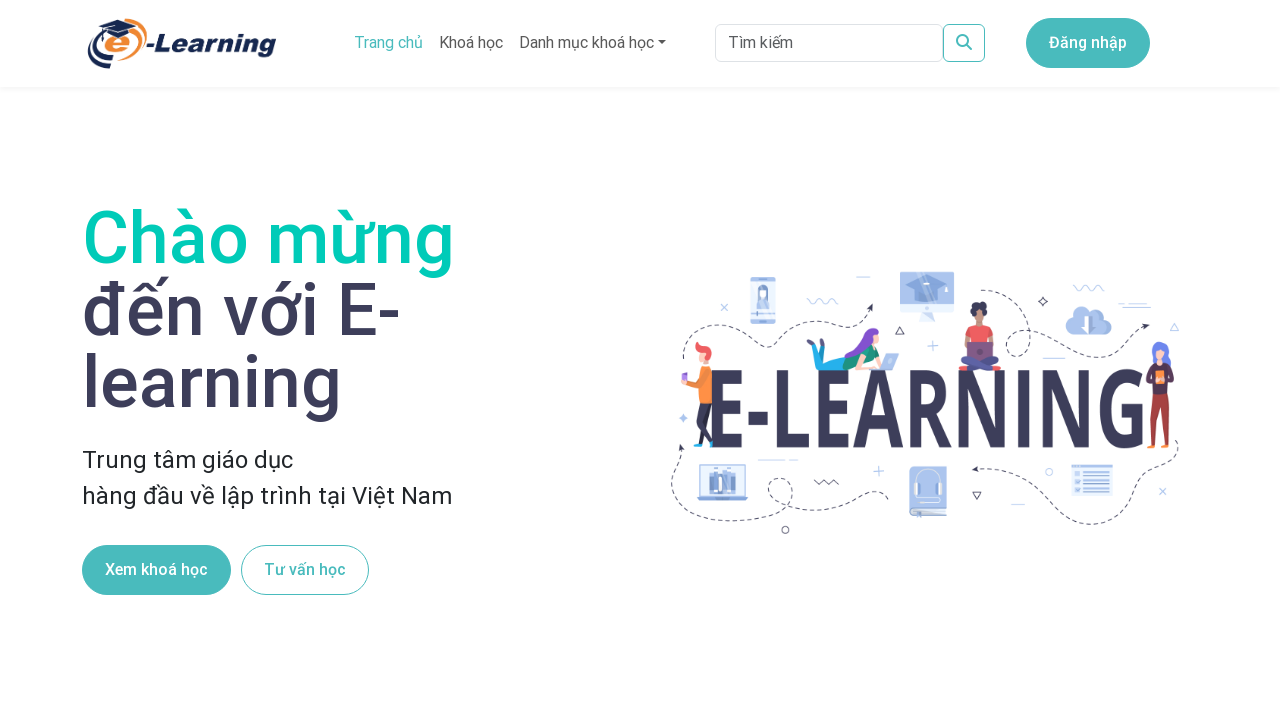

Clicked registration button at (1088, 43) on .button_buttonBg1__E2fve
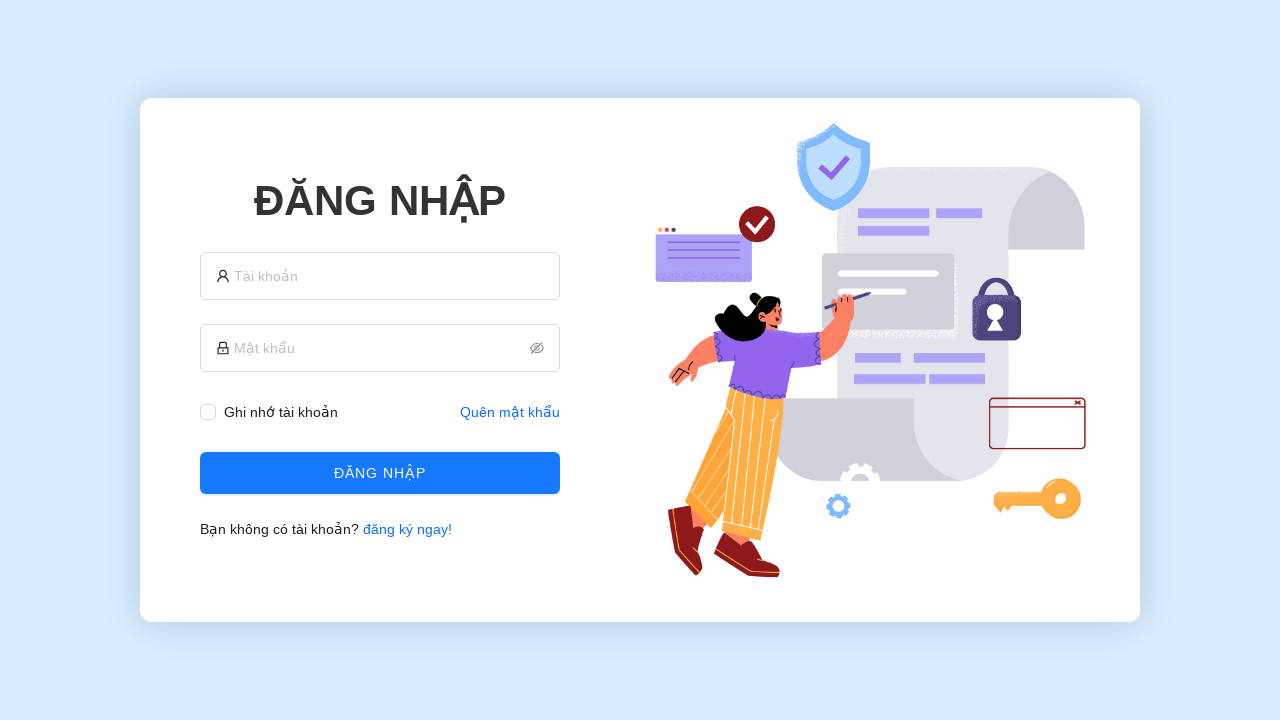

Navigated to registration page
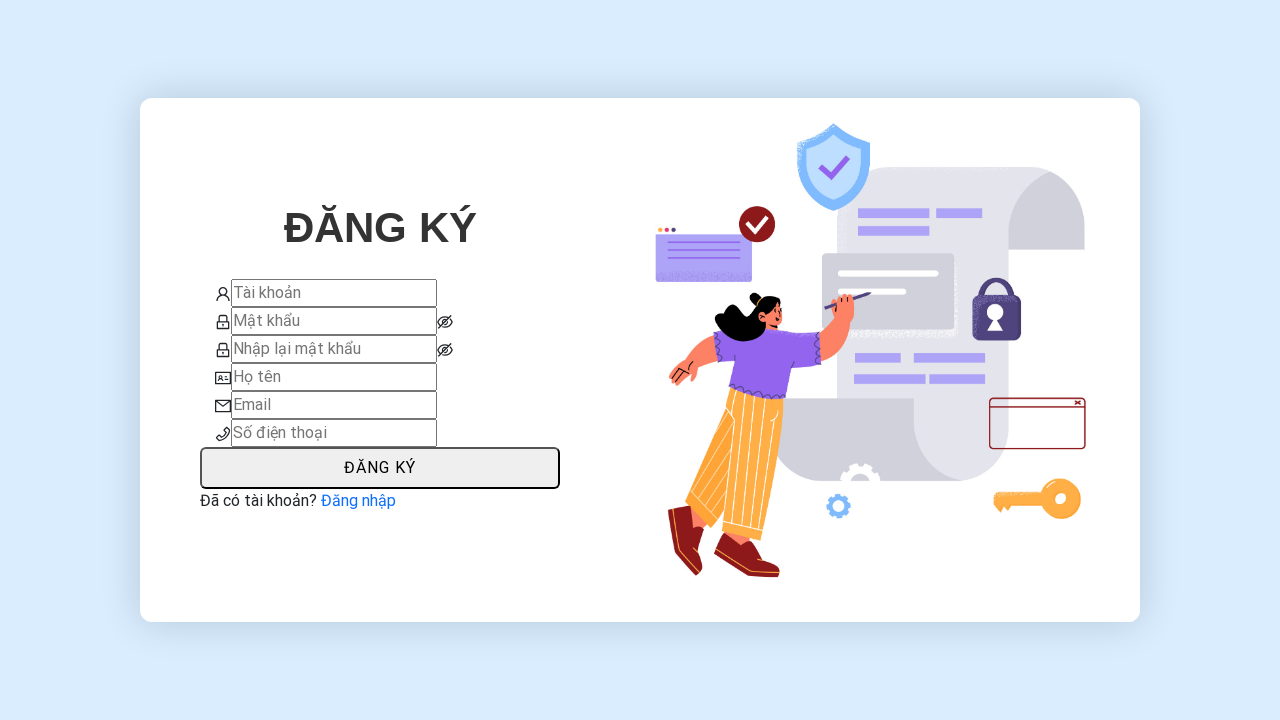

Filled username field with existing username 'existinguser123' on #register_taiKhoan
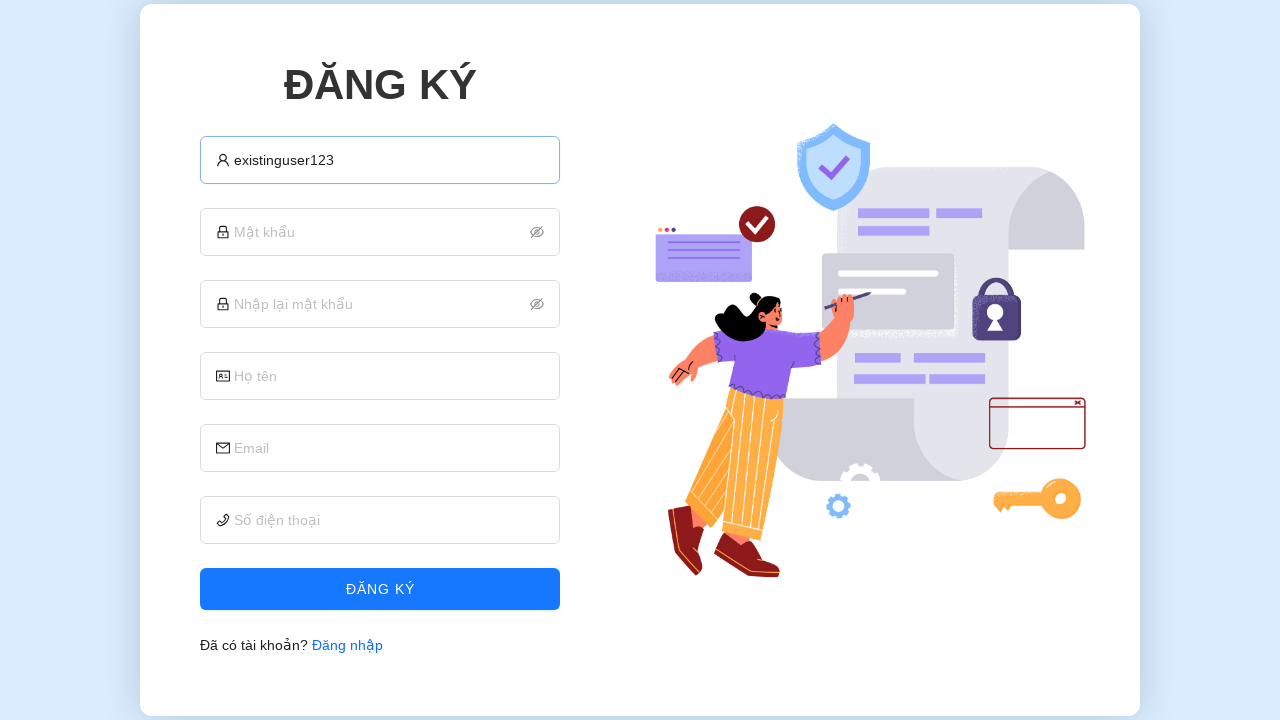

Filled password field with 'password456' on #register_matKhau
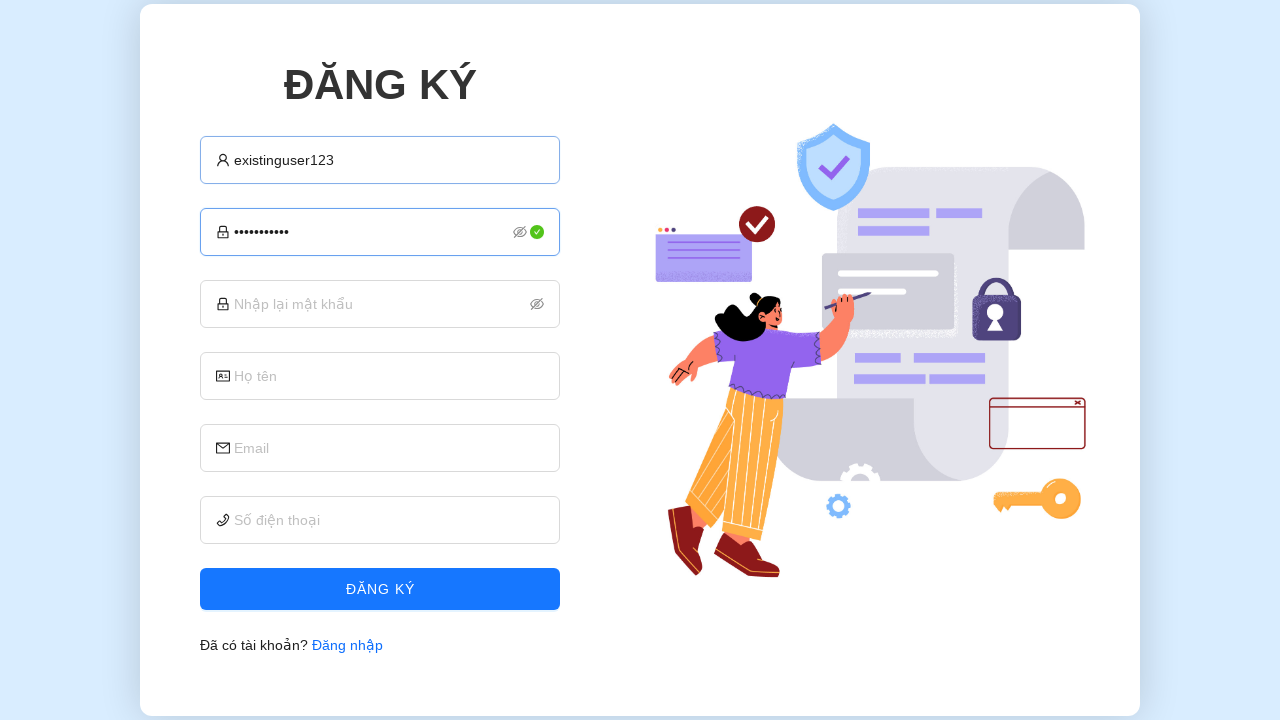

Filled password confirmation field with 'password456' on #register_xacNhanMatKhau
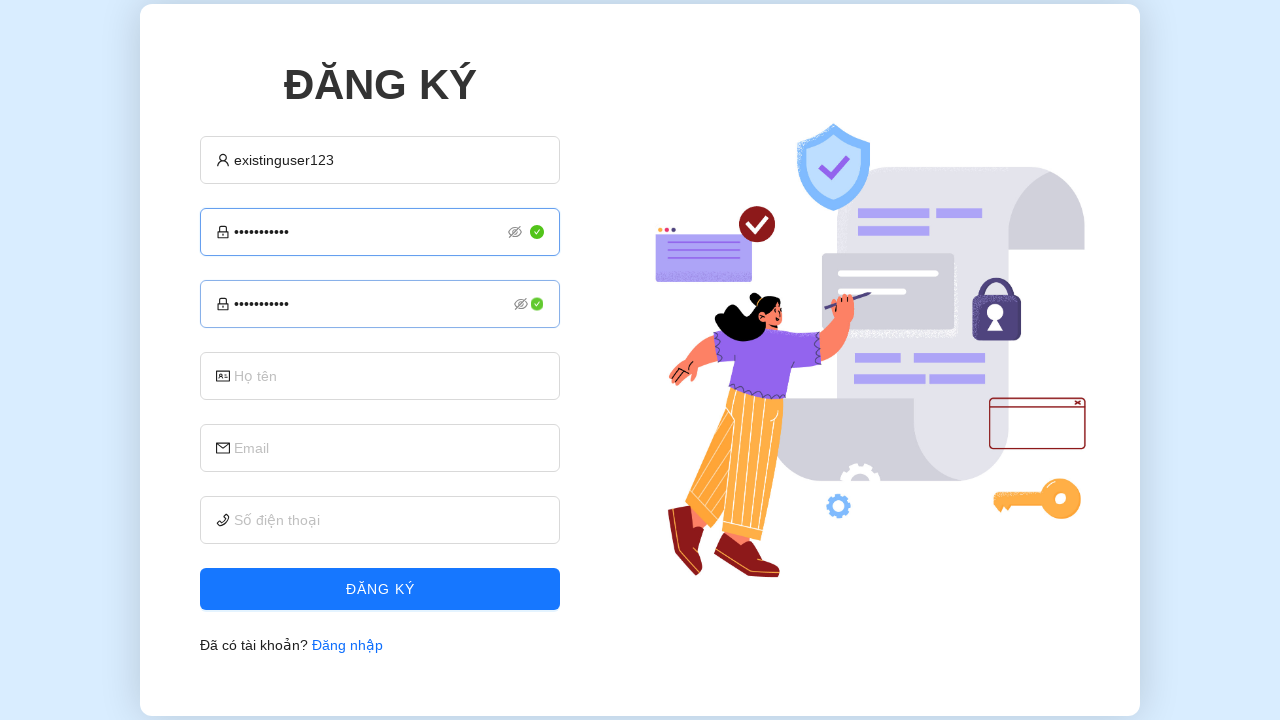

Filled full name field with 'Another User' on #register_hoTen
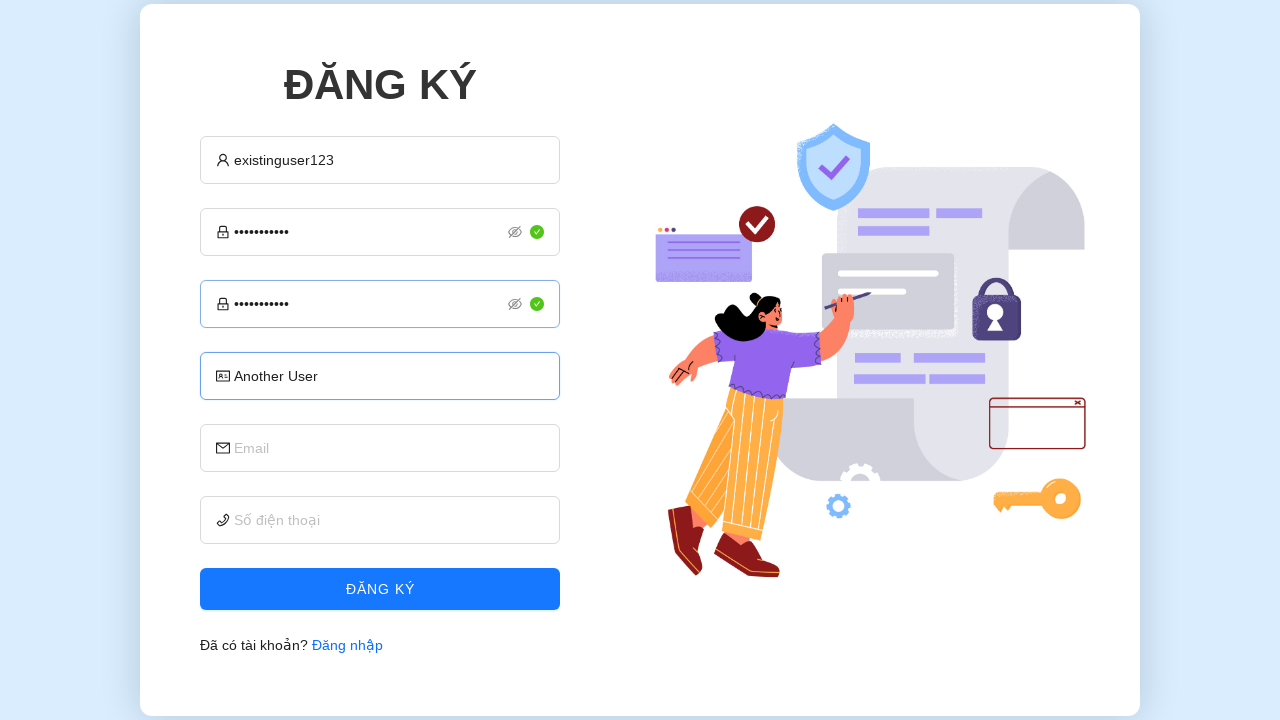

Filled email field with 'newuser456@example.com' on #register_email
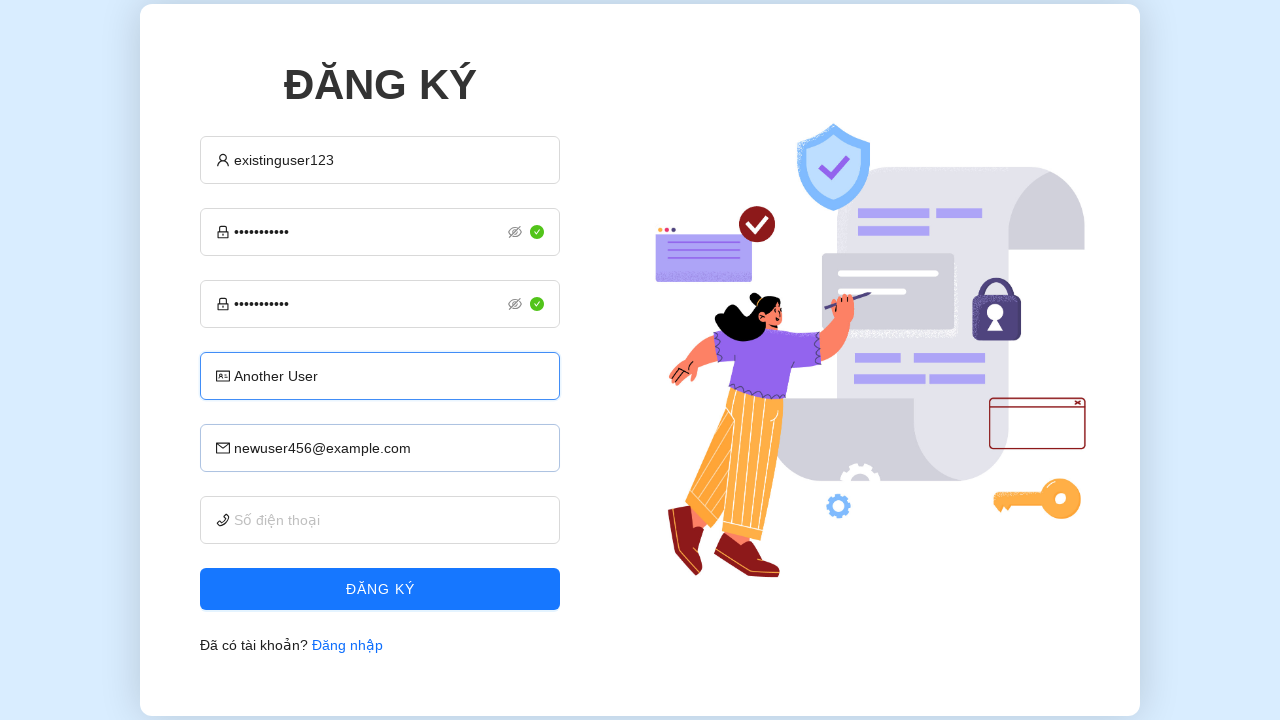

Filled phone number field with '0923456789' on #register_soDT
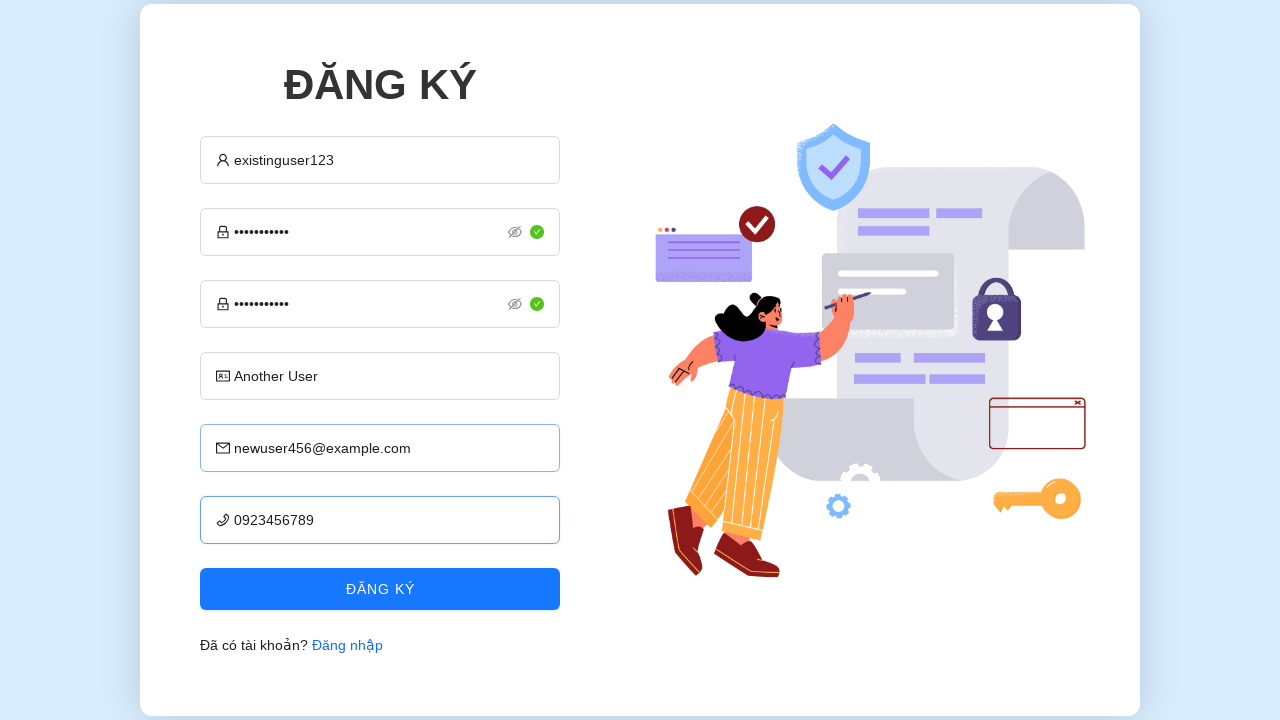

Clicked submit button to register at (380, 589) on .ant-btn
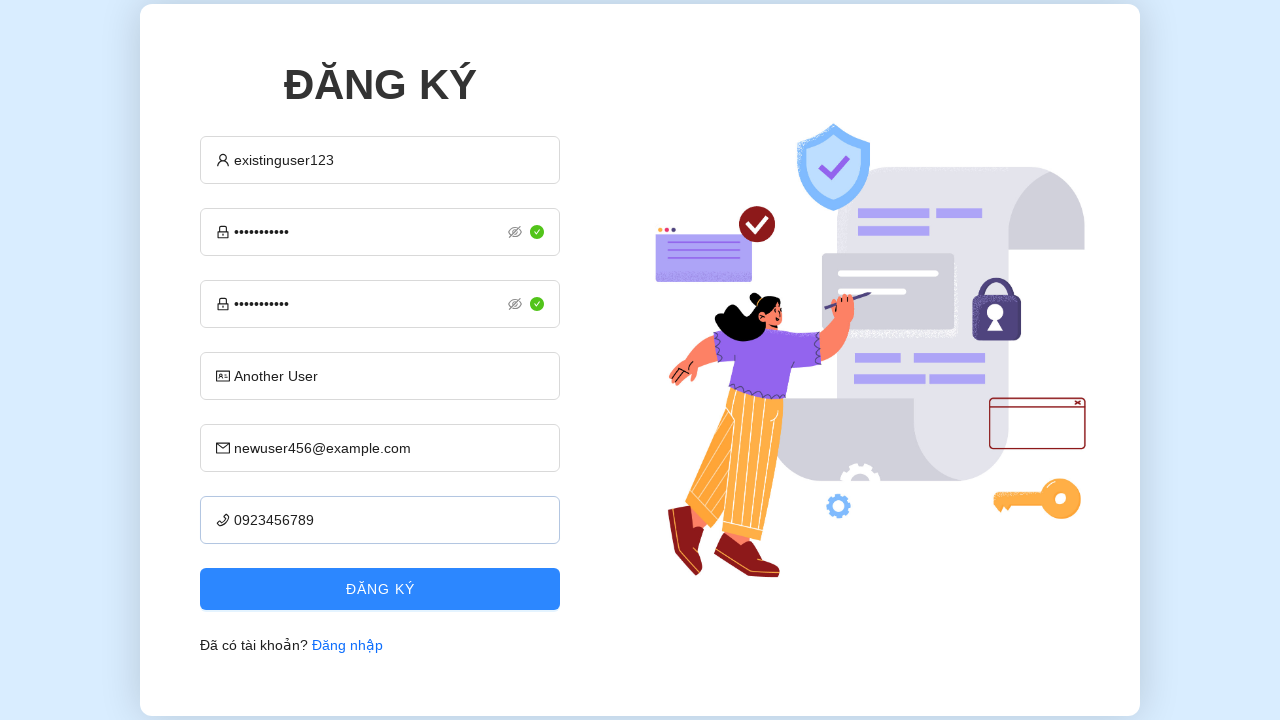

Duplicate account error message appeared indicating username already exists
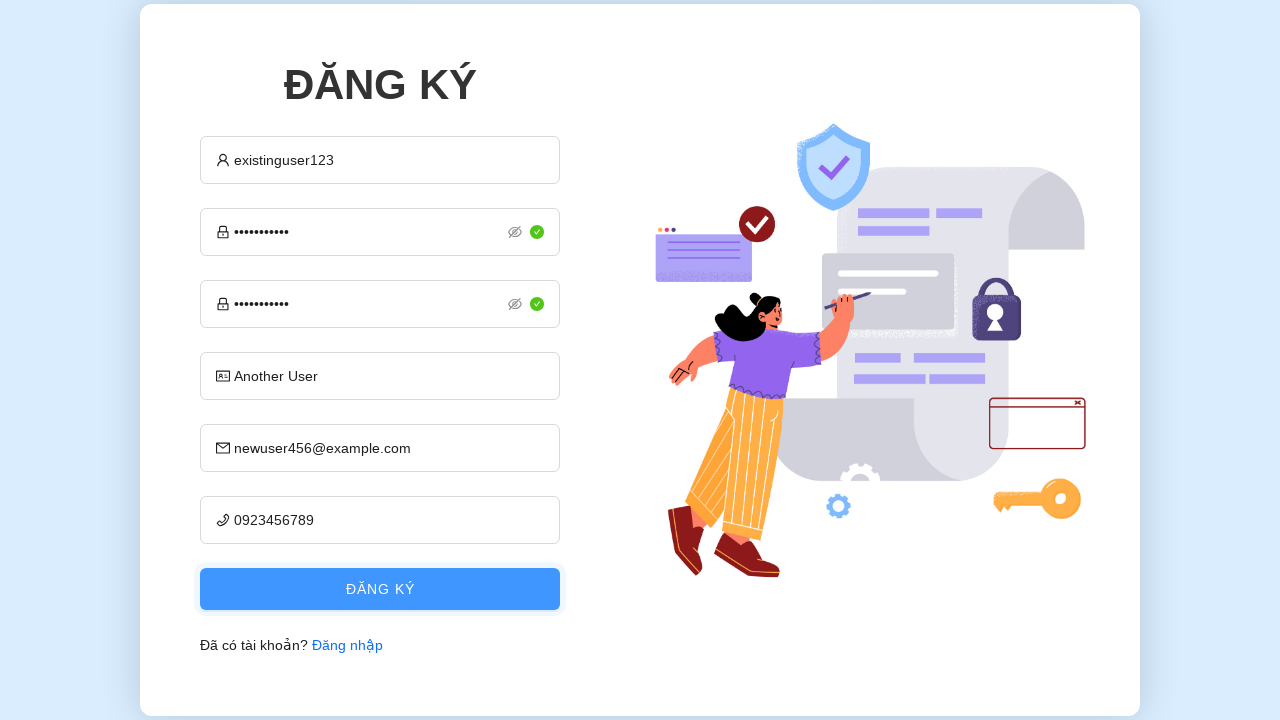

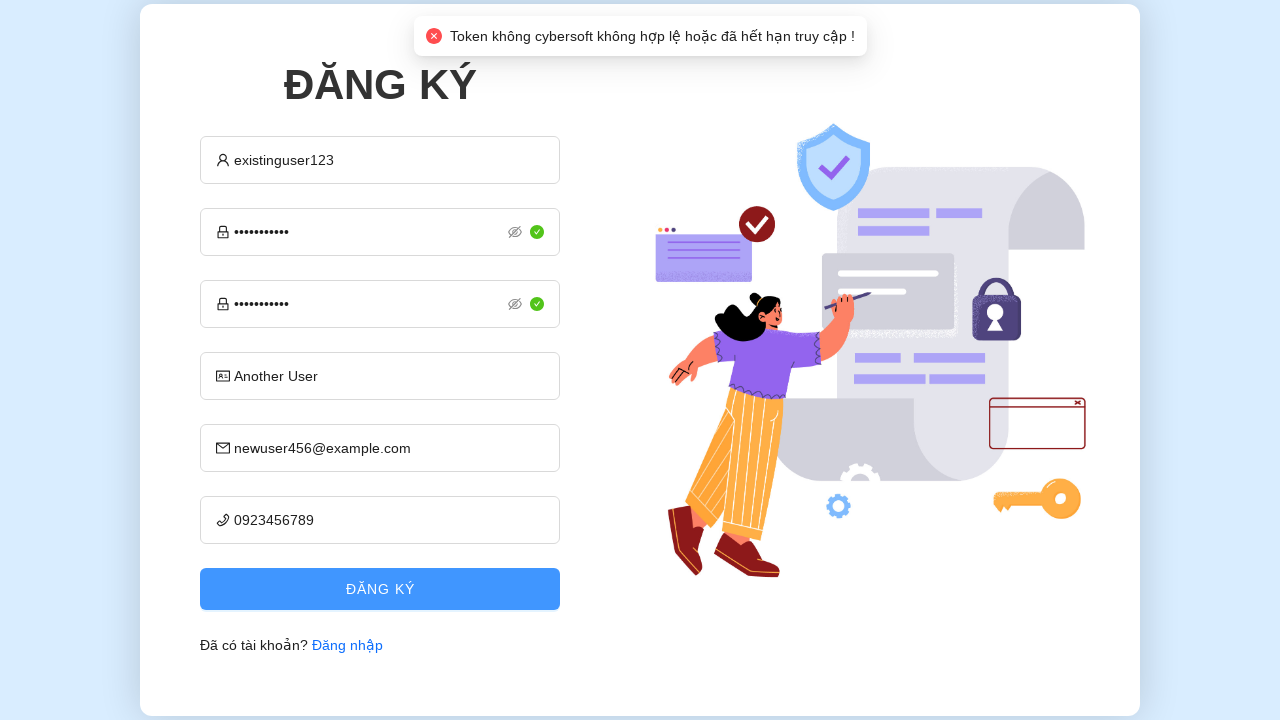